Tests datalist interaction by clicking and typing to select an option

Starting URL: https://bonigarcia.dev/selenium-webdriver-java/web-form.html

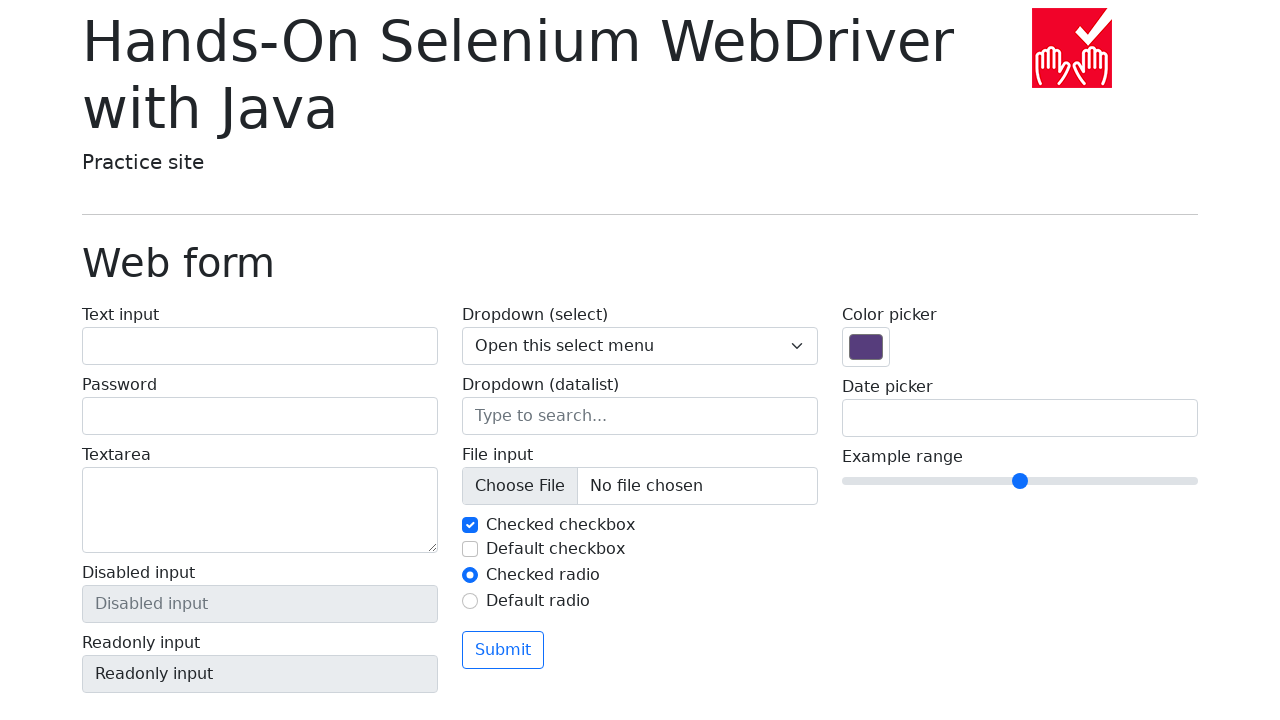

Clicked datalist input field at (640, 416) on input[name='my-datalist']
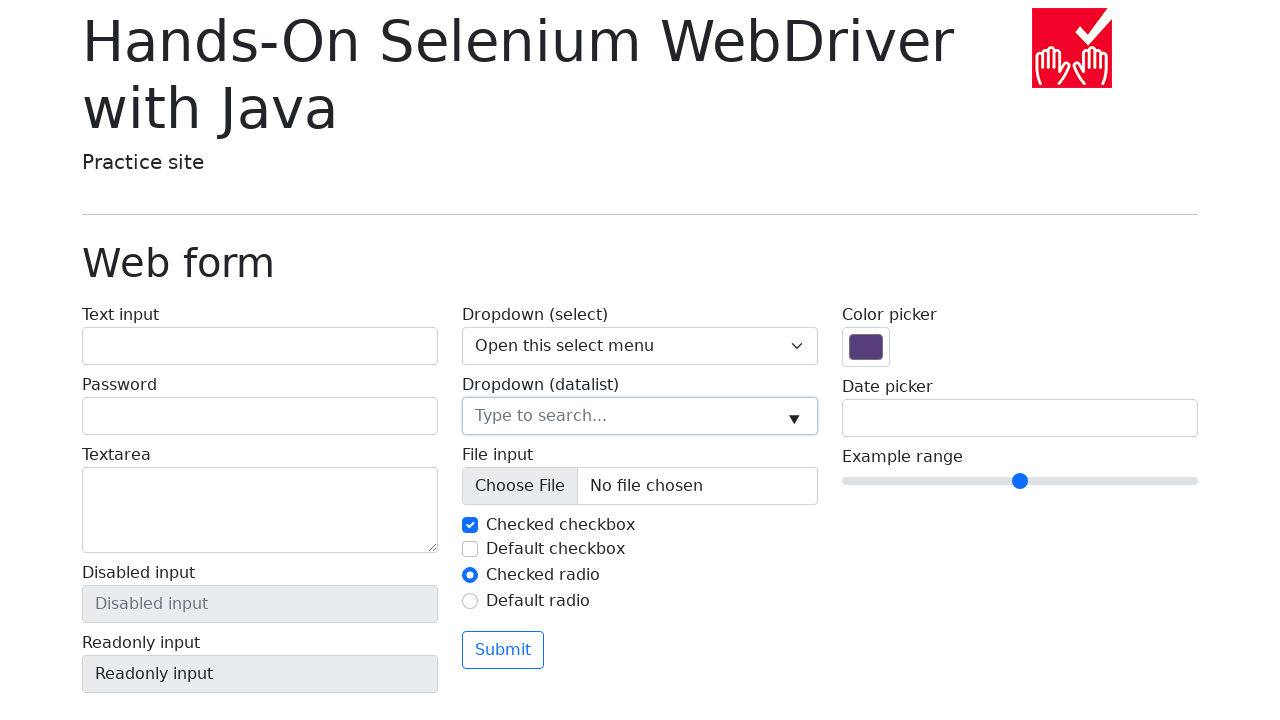

Retrieved second datalist option value
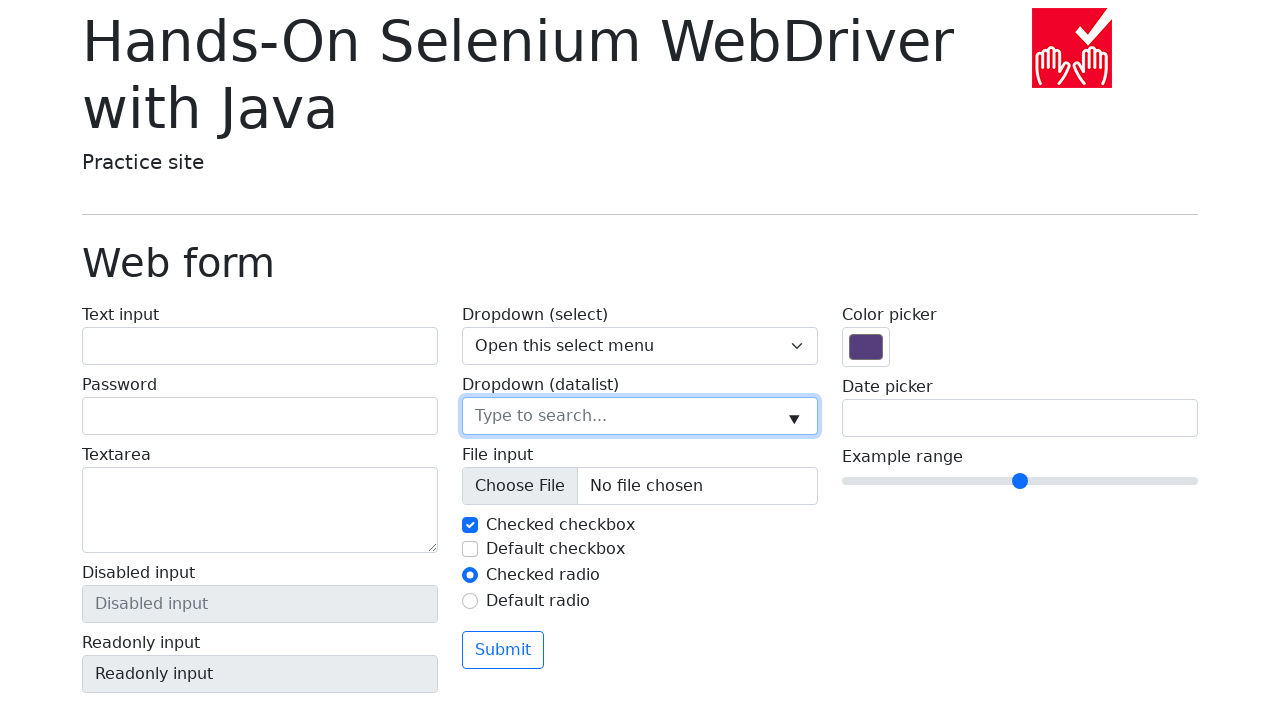

Filled datalist input with option value: New York on input[name='my-datalist']
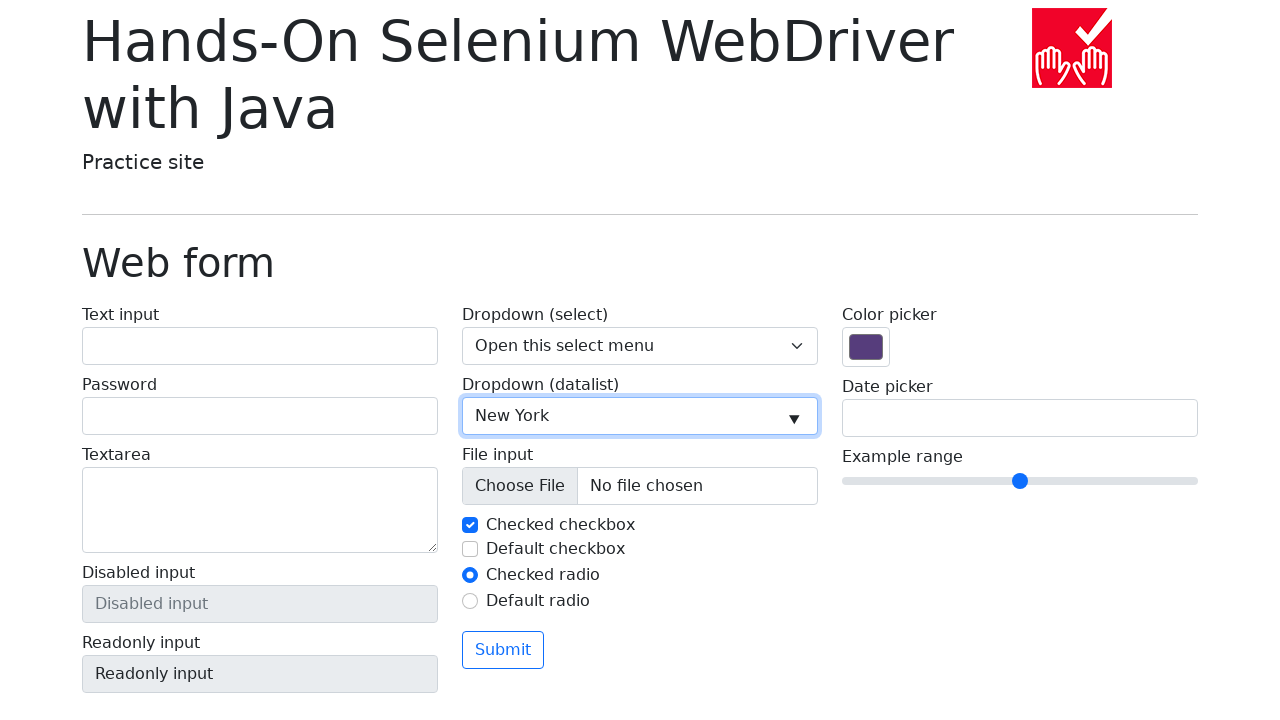

Verified that the option value equals 'New York'
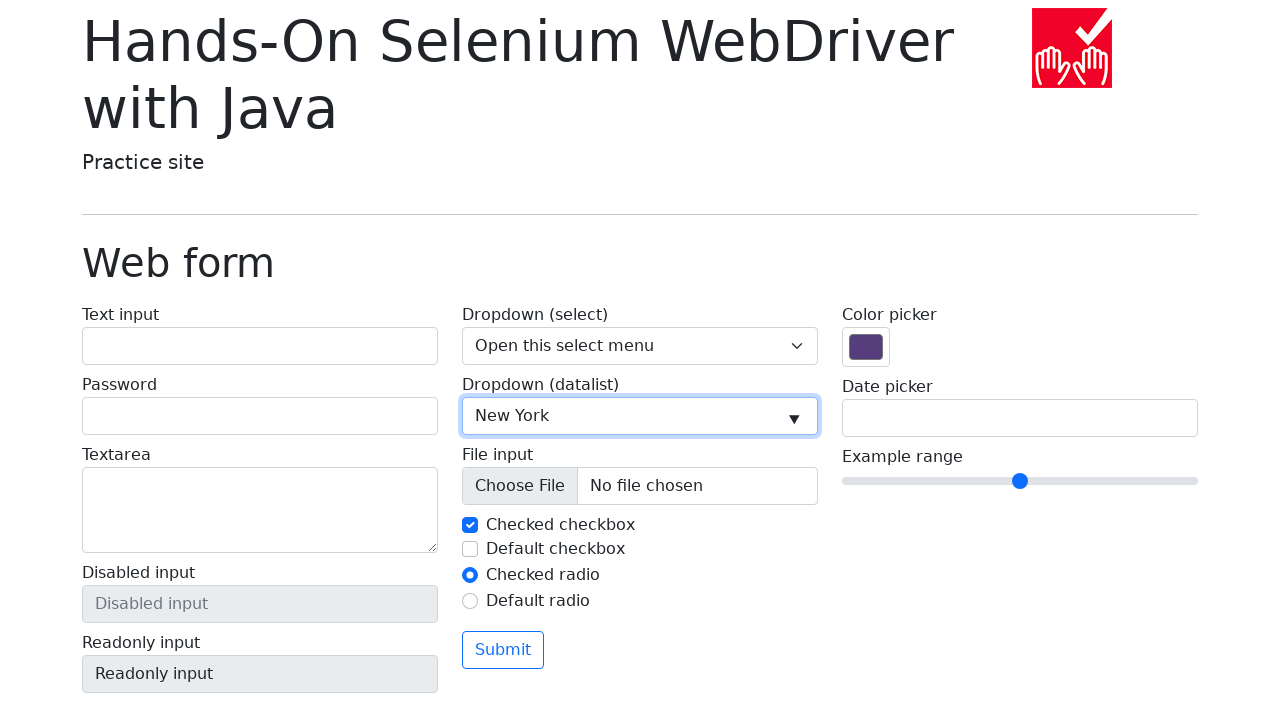

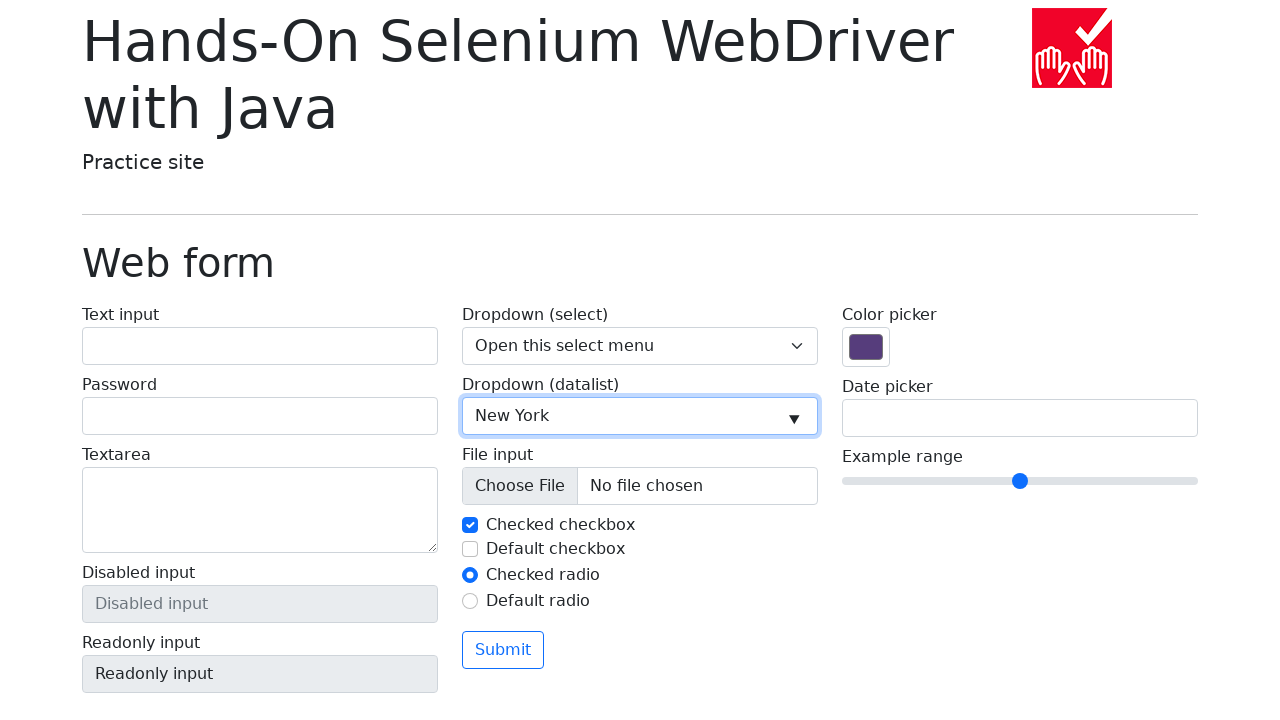